Clicks on the Community link and verifies the page content loads correctly

Starting URL: https://playwright.dev/

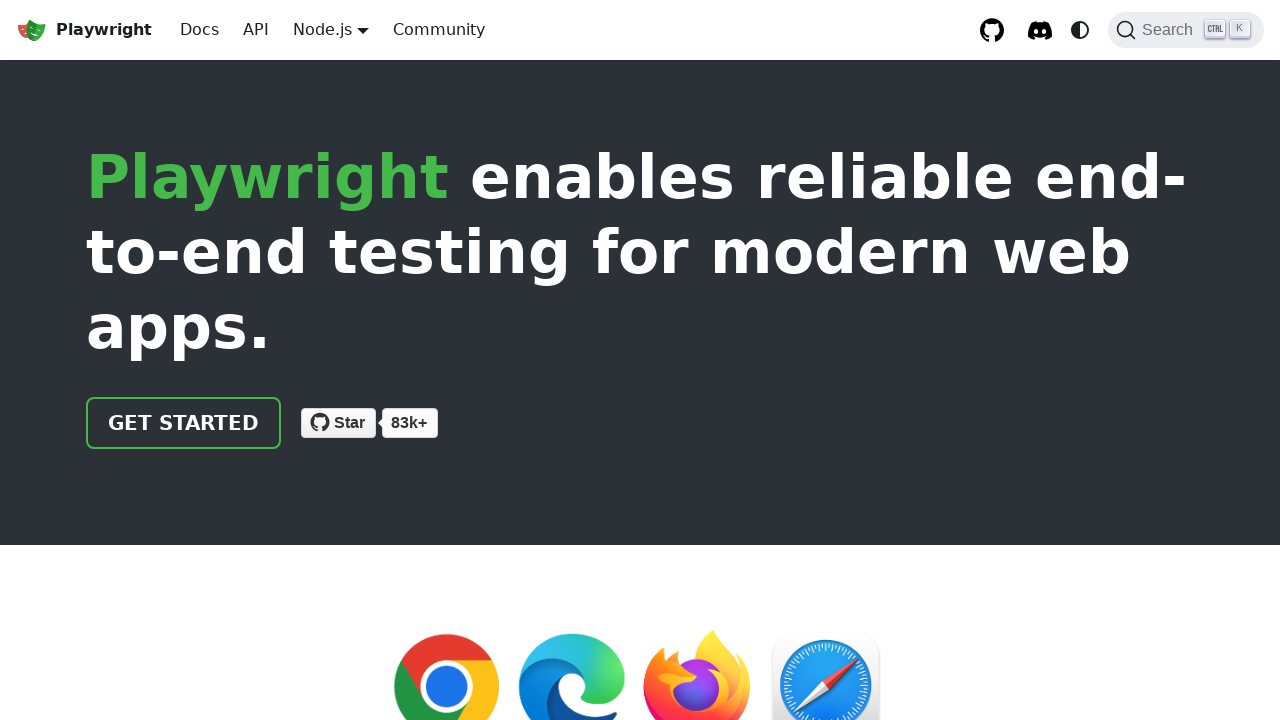

Clicked on Community link in navbar at (439, 30) on a.navbar__item >> internal:has-text="Community"i
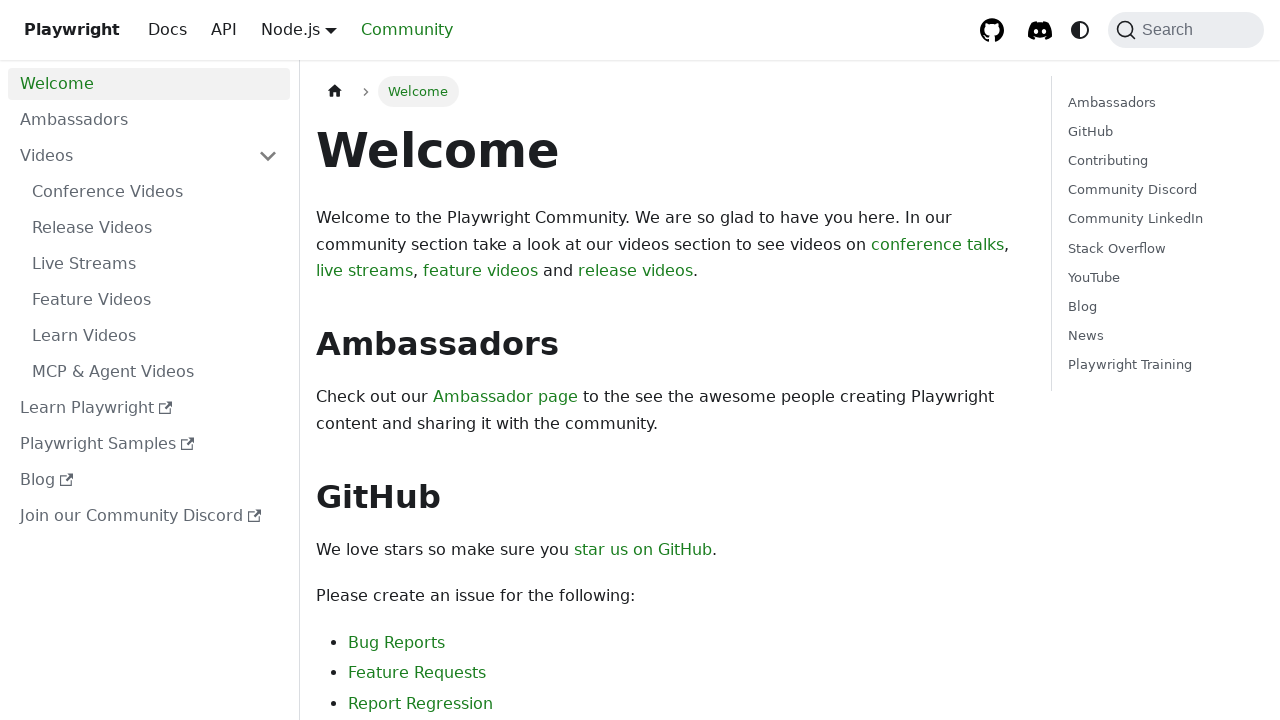

Community page loaded with h1 heading visible
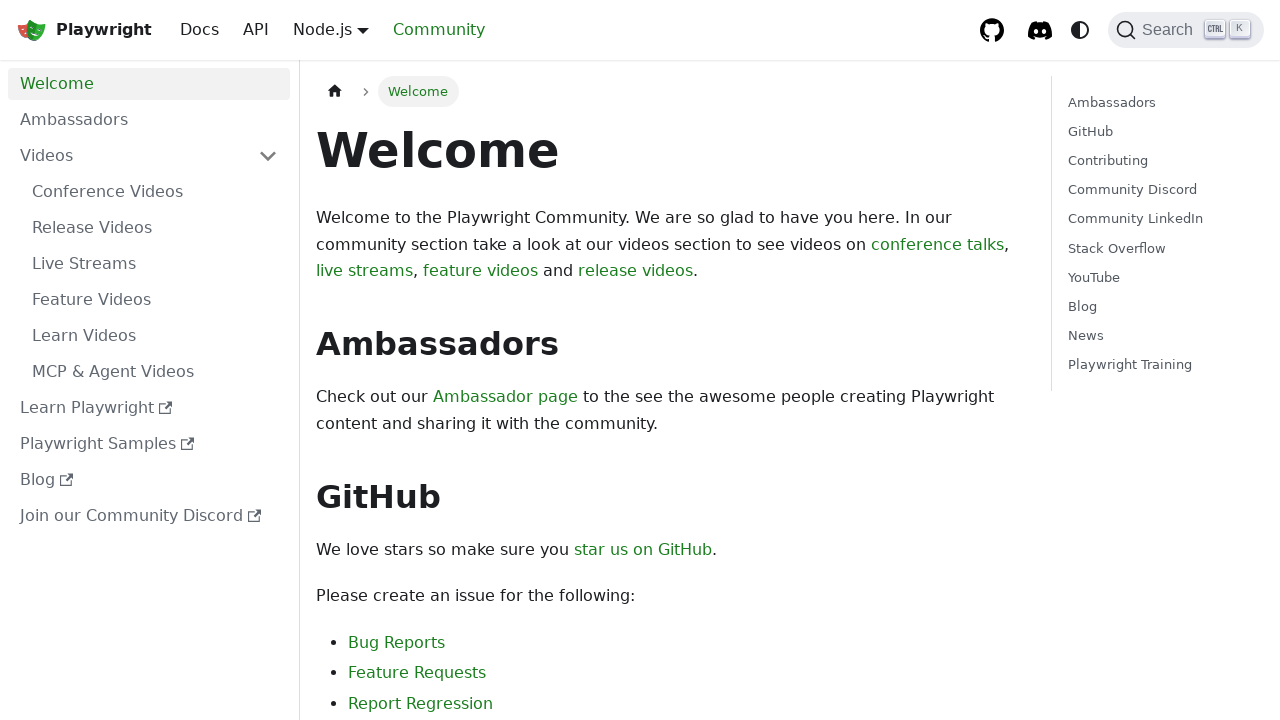

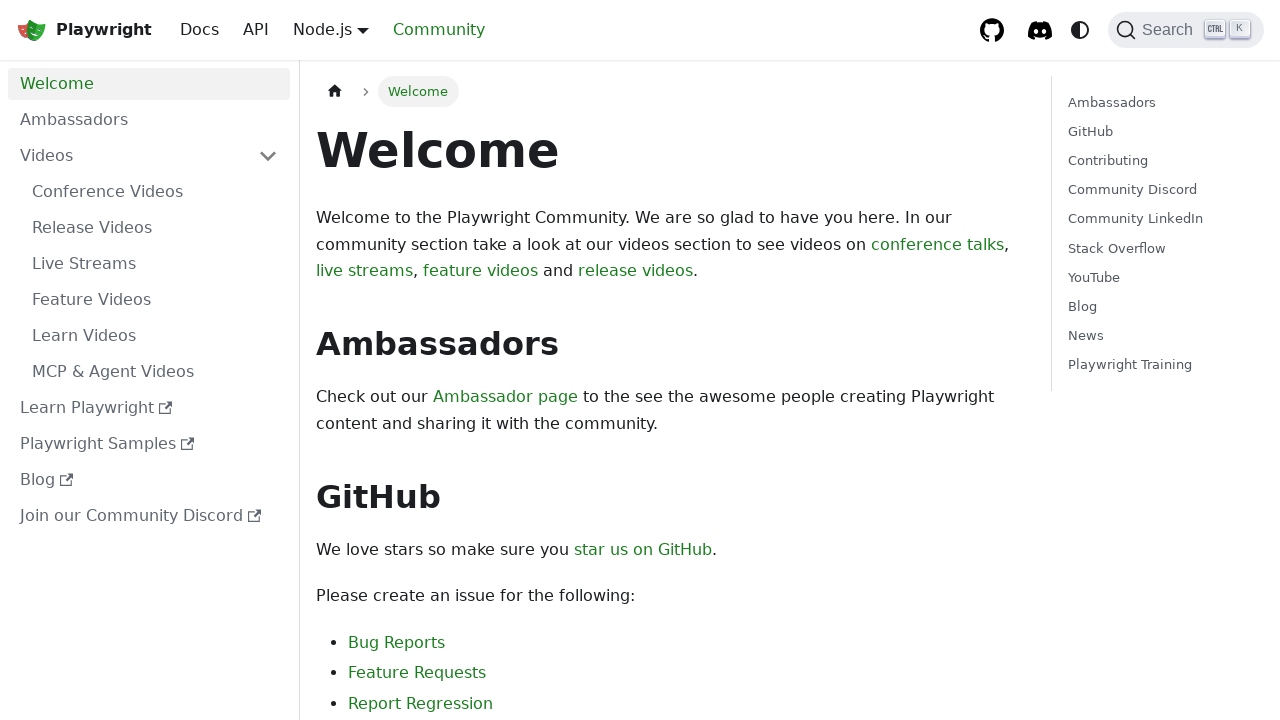